Tests navigation flow from the sign-in page to the sign-up page by clicking the "login with one click" button and then the "Create account" link, verifying the user lands on the registration page.

Starting URL: https://app.rizz.market/auth/sign-in

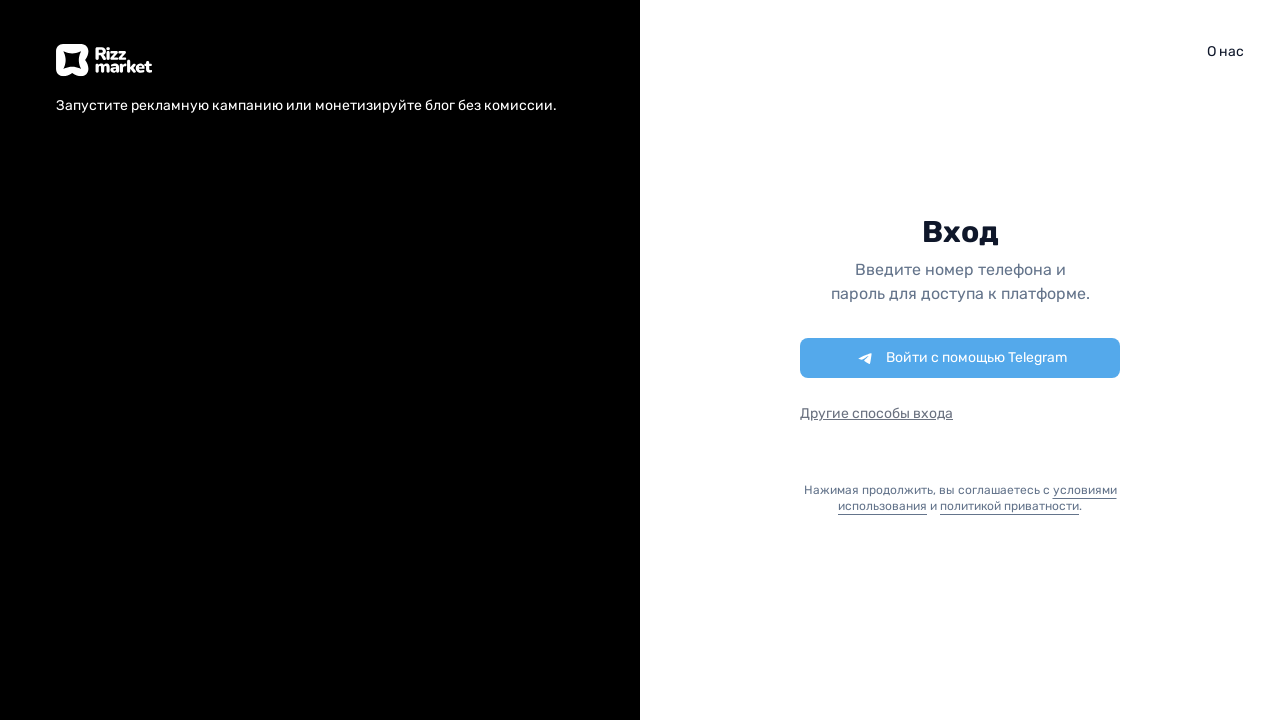

Waited for 'Login with one click' button to become visible
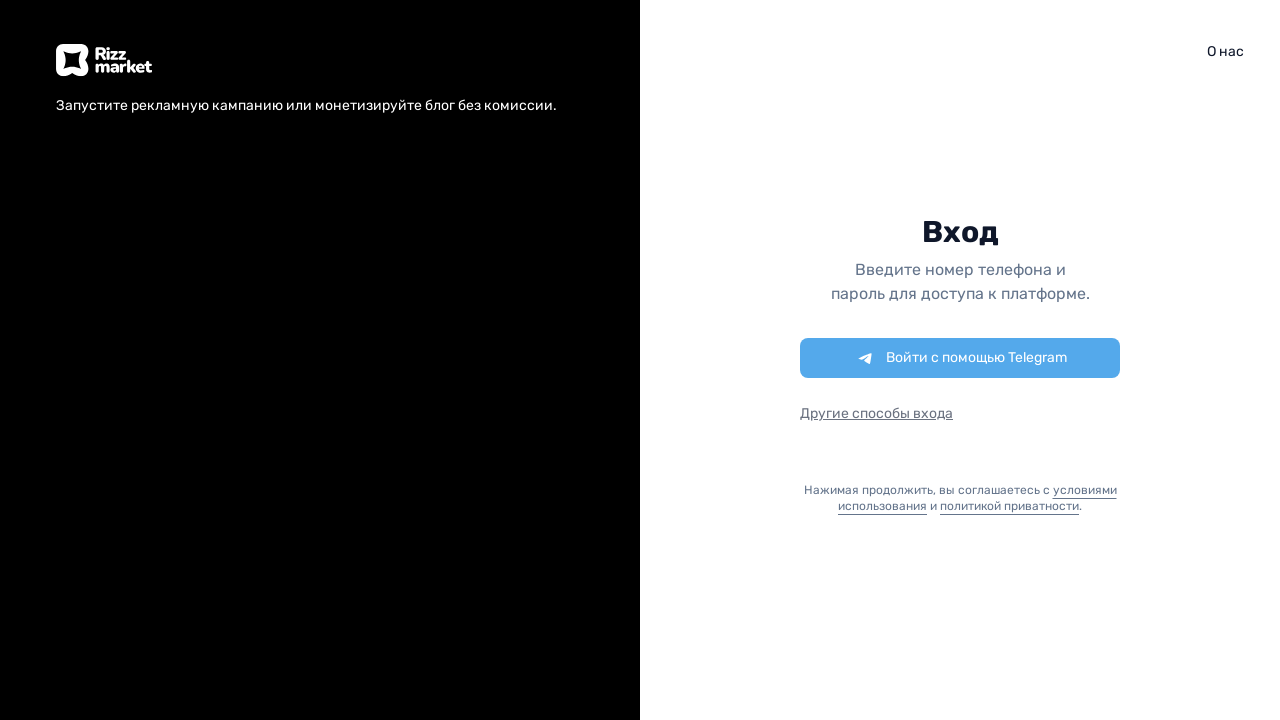

Clicked 'Login with one click' button at (876, 414) on xpath=//span[@class="text-sm text-gray-500 underline"]
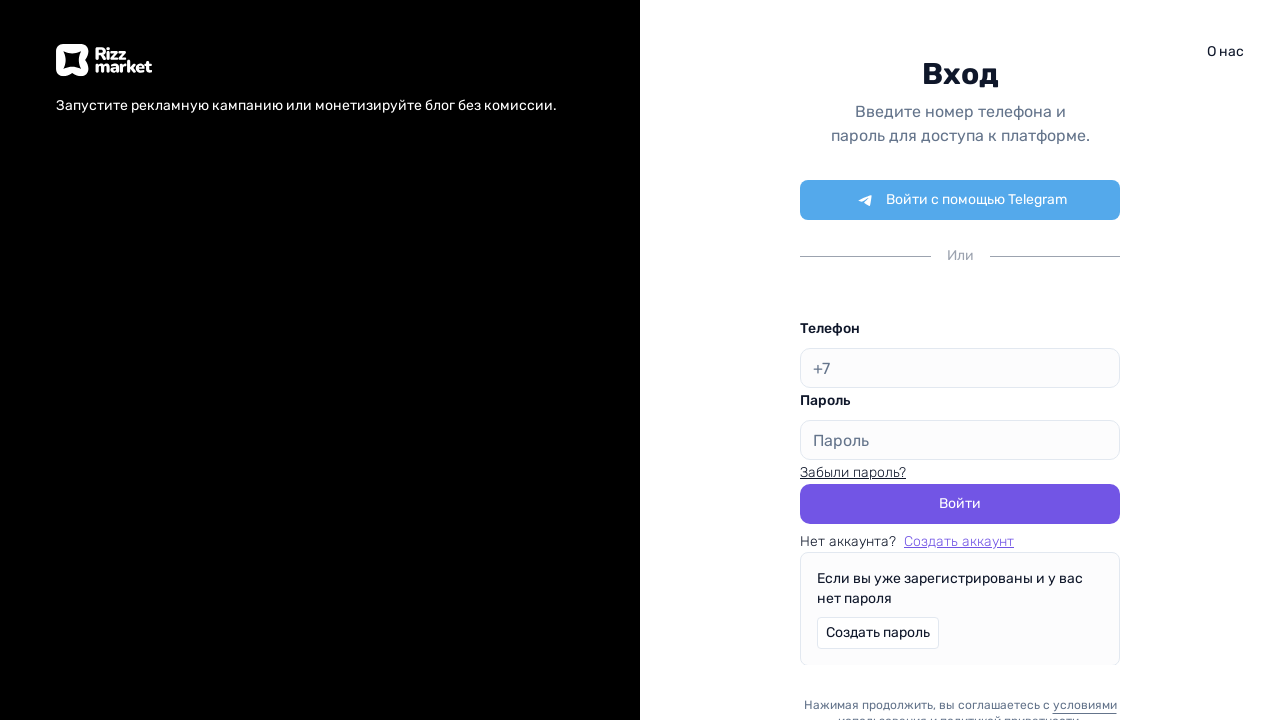

Waited for 'Create account' link to become visible
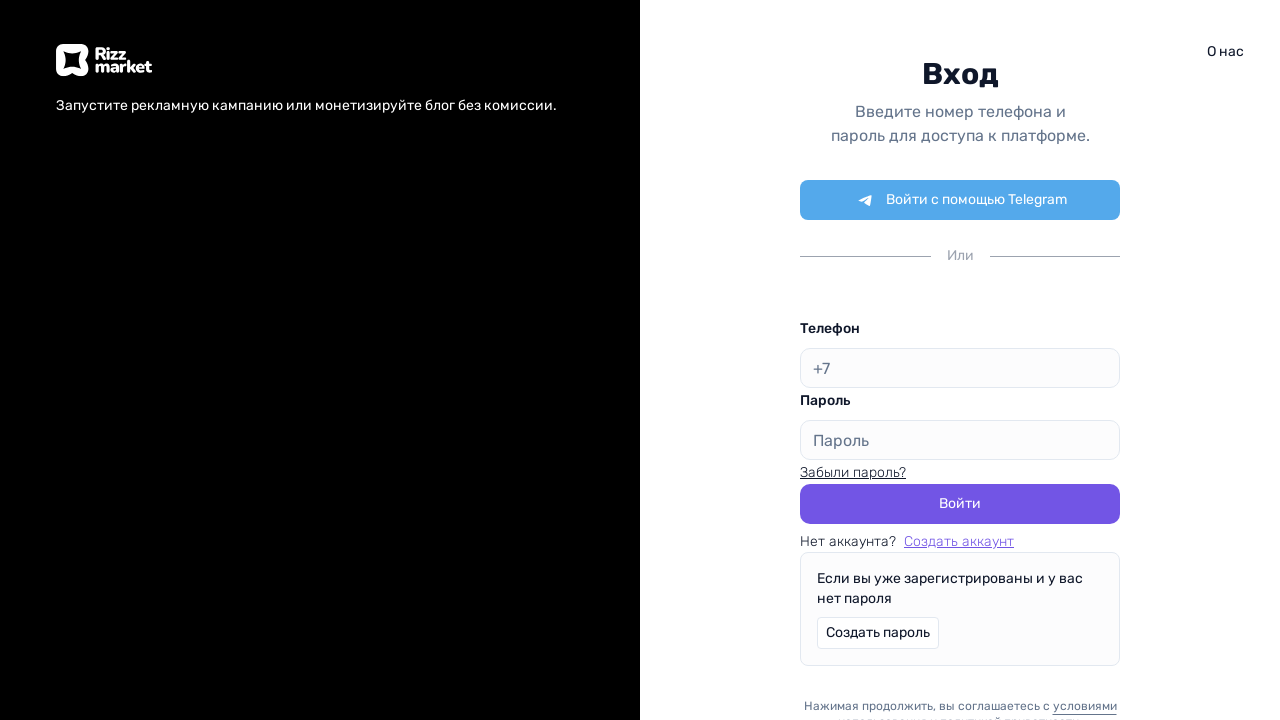

Clicked 'Create account' link at (959, 542) on xpath=//a[@class="text-purple underline"]
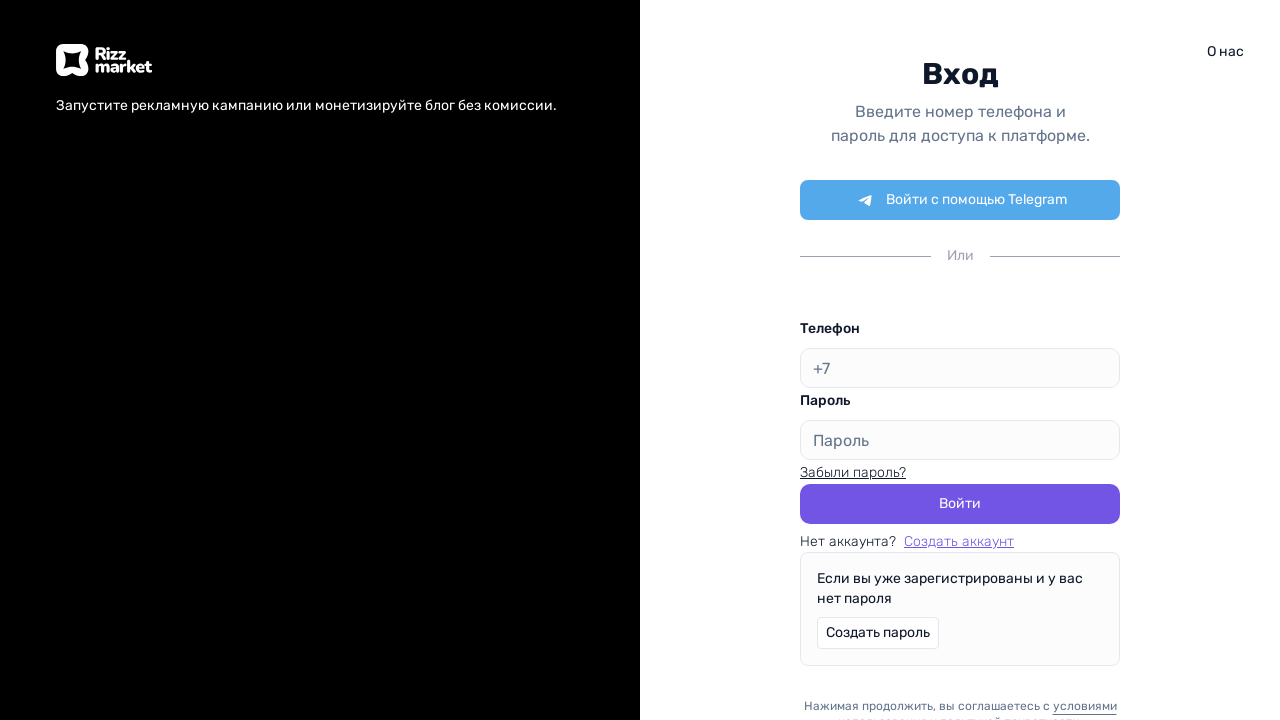

Successfully navigated to sign-up page (https://app.rizz.market/auth/sign-up)
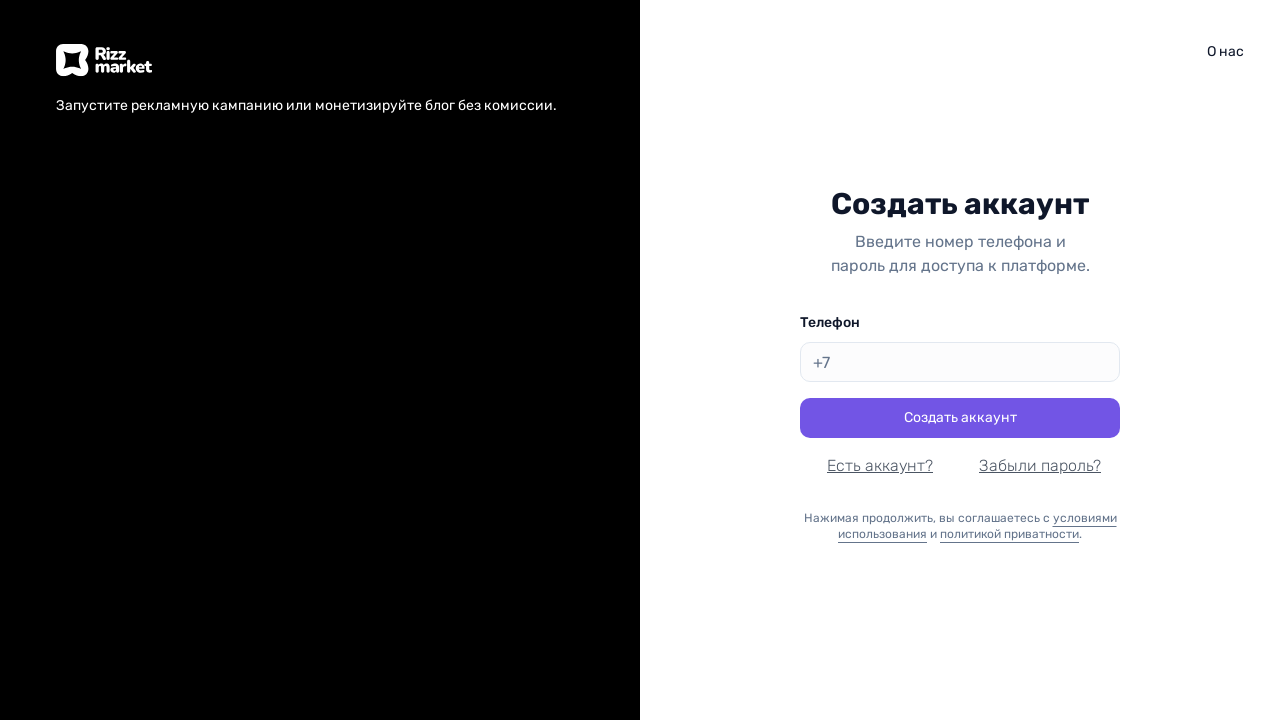

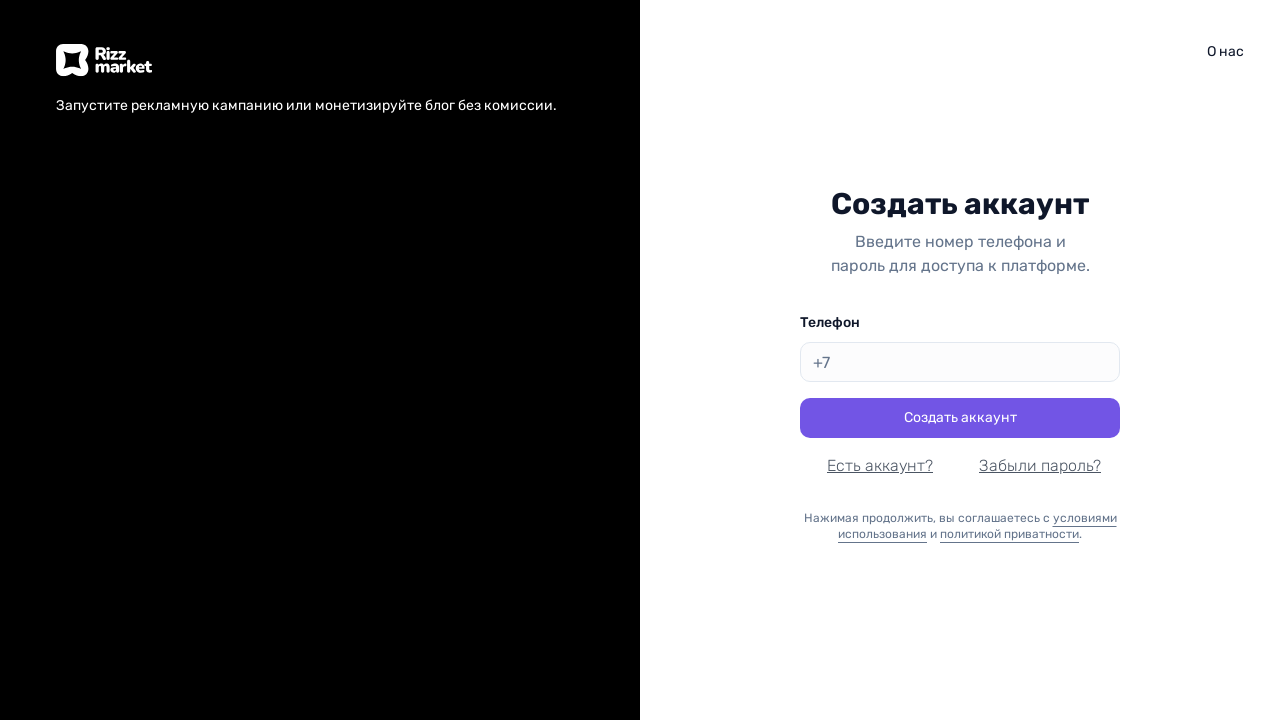